Tests CPF validation form with a valid CPF number and verifies that the output shows "CPF Válido!"

Starting URL: http://www.geradorcpf.com/validar-cpf.htm

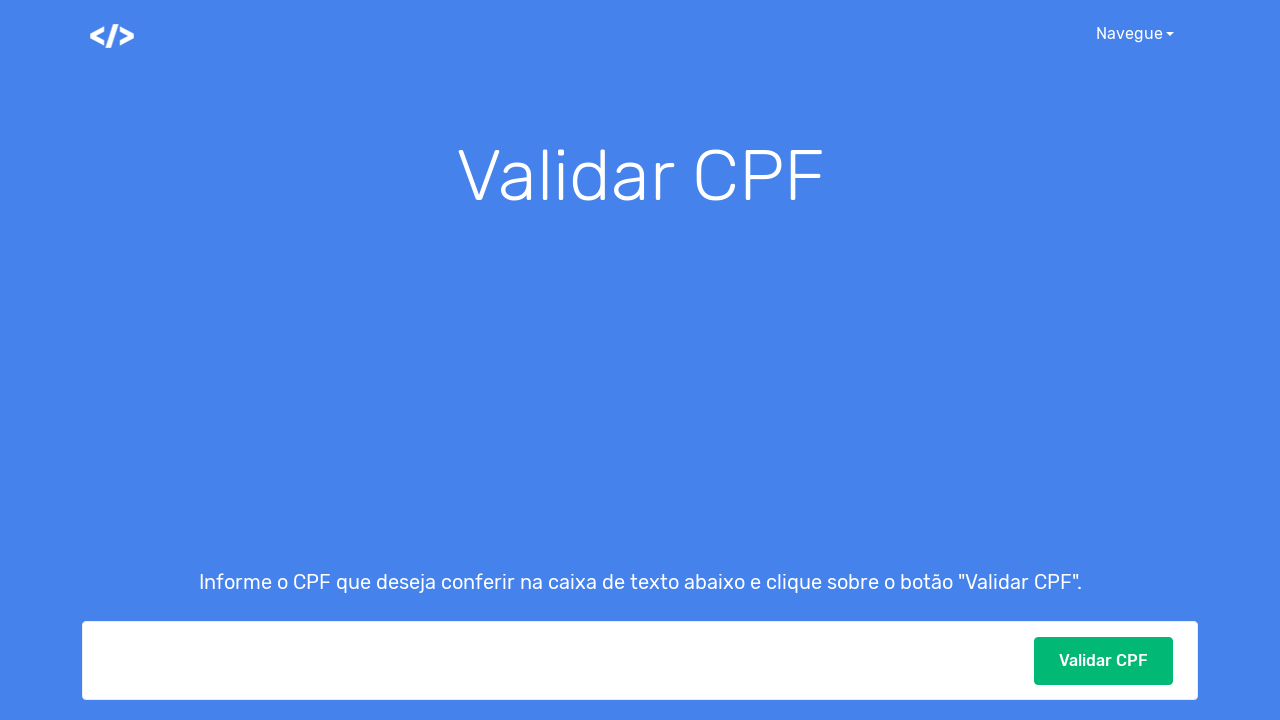

Navigated to CPF validation form at http://www.geradorcpf.com/validar-cpf.htm
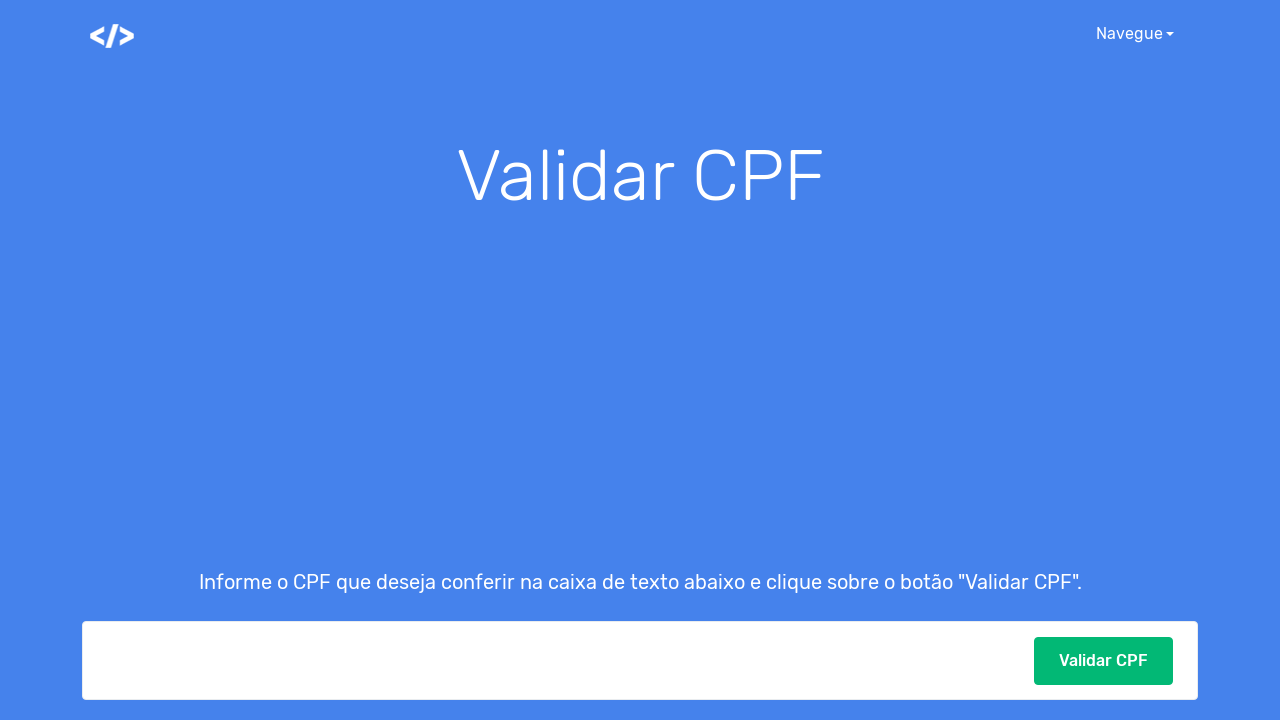

Cleared the CPF input field on #cpf
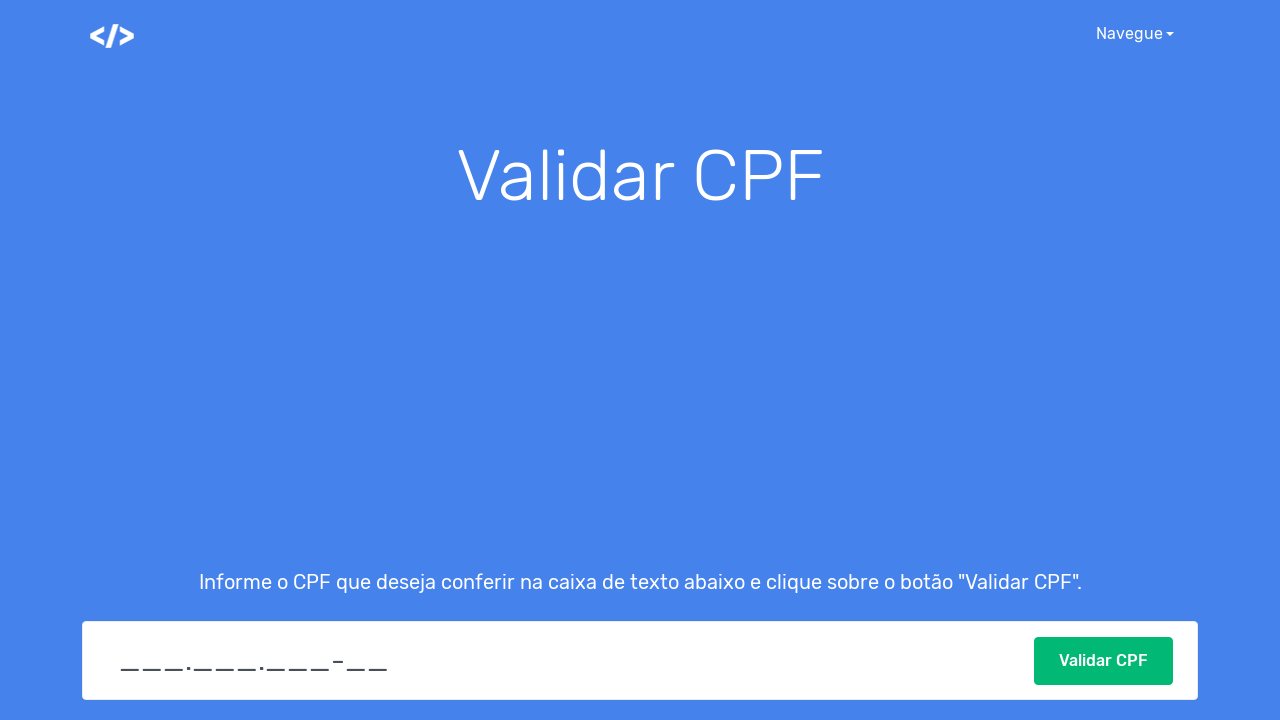

Filled CPF input field with valid CPF number '02531296131' on #cpf
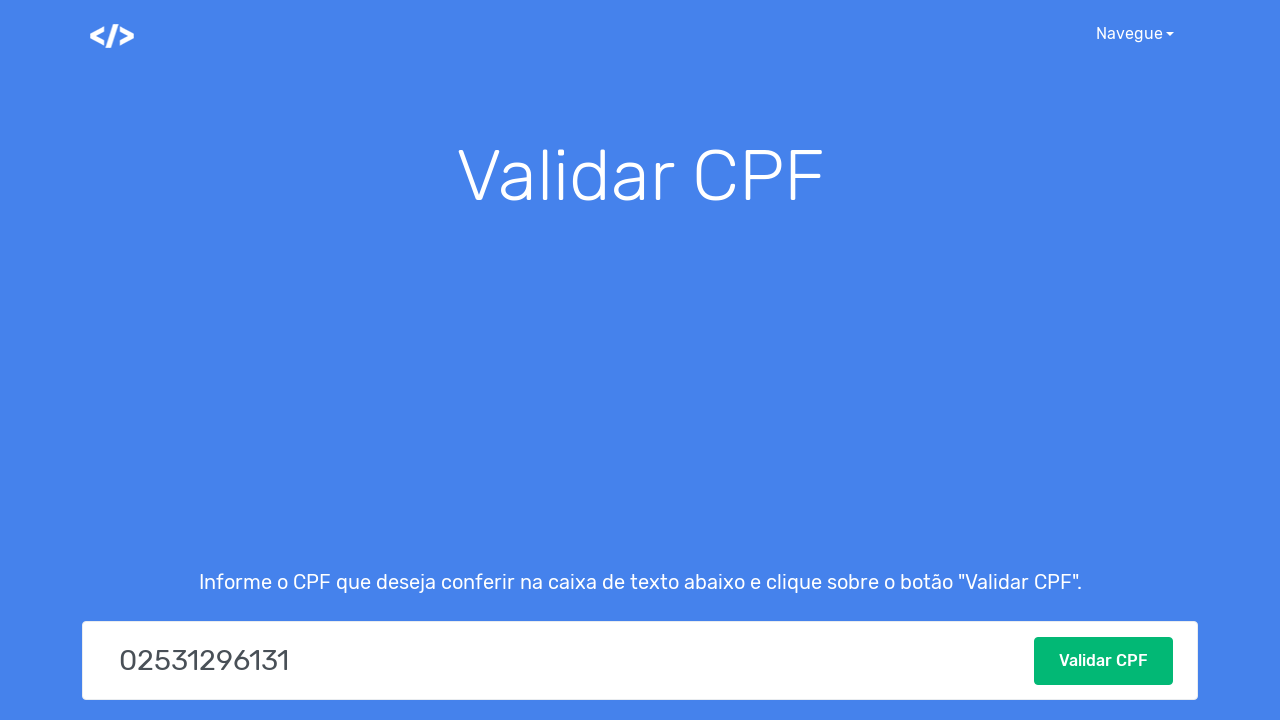

Clicked the validate CPF button at (1104, 661) on #botaoValidarCPF
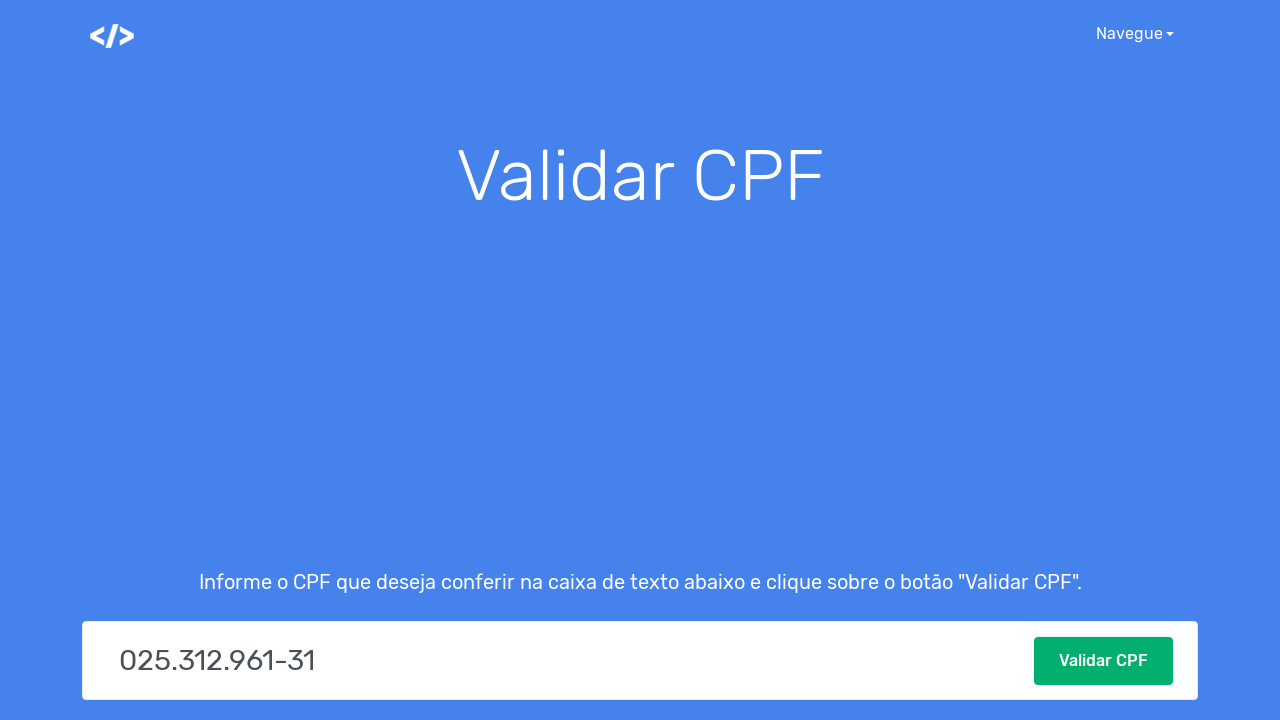

Output message element appeared
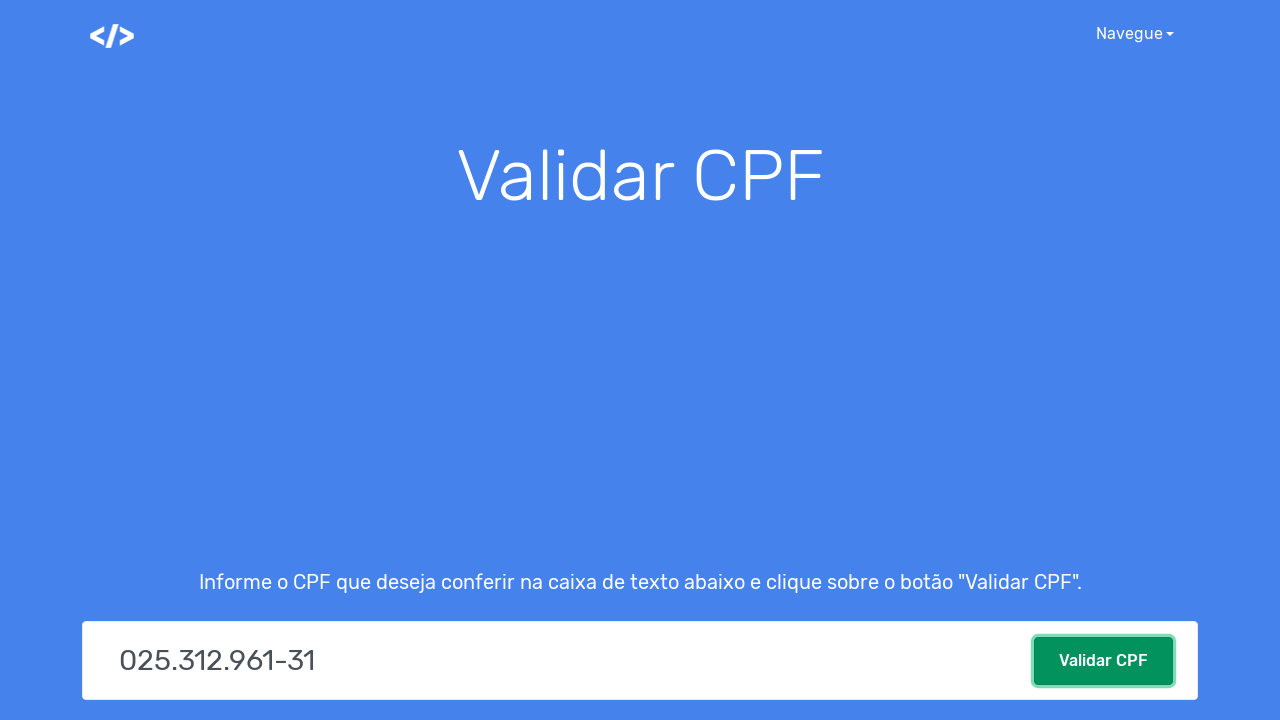

Retrieved output text: 'CPF Válido!'
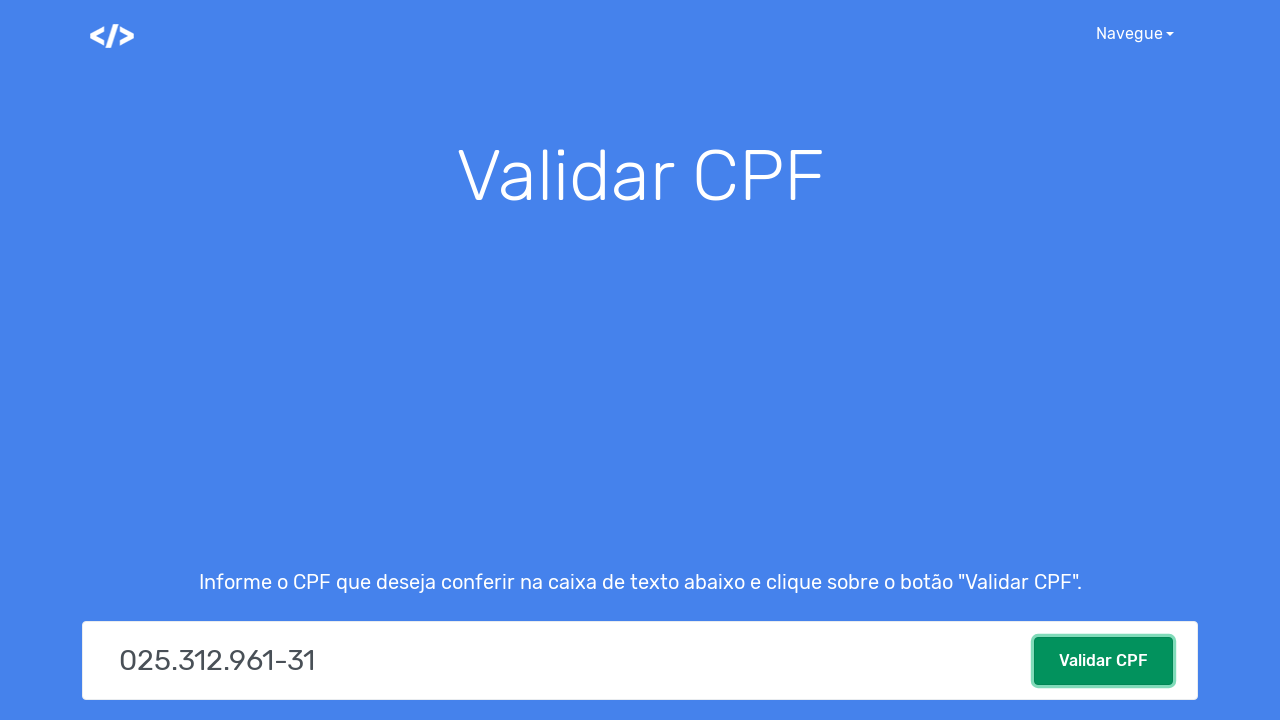

Assertion passed: output shows 'CPF Válido!' for valid CPF
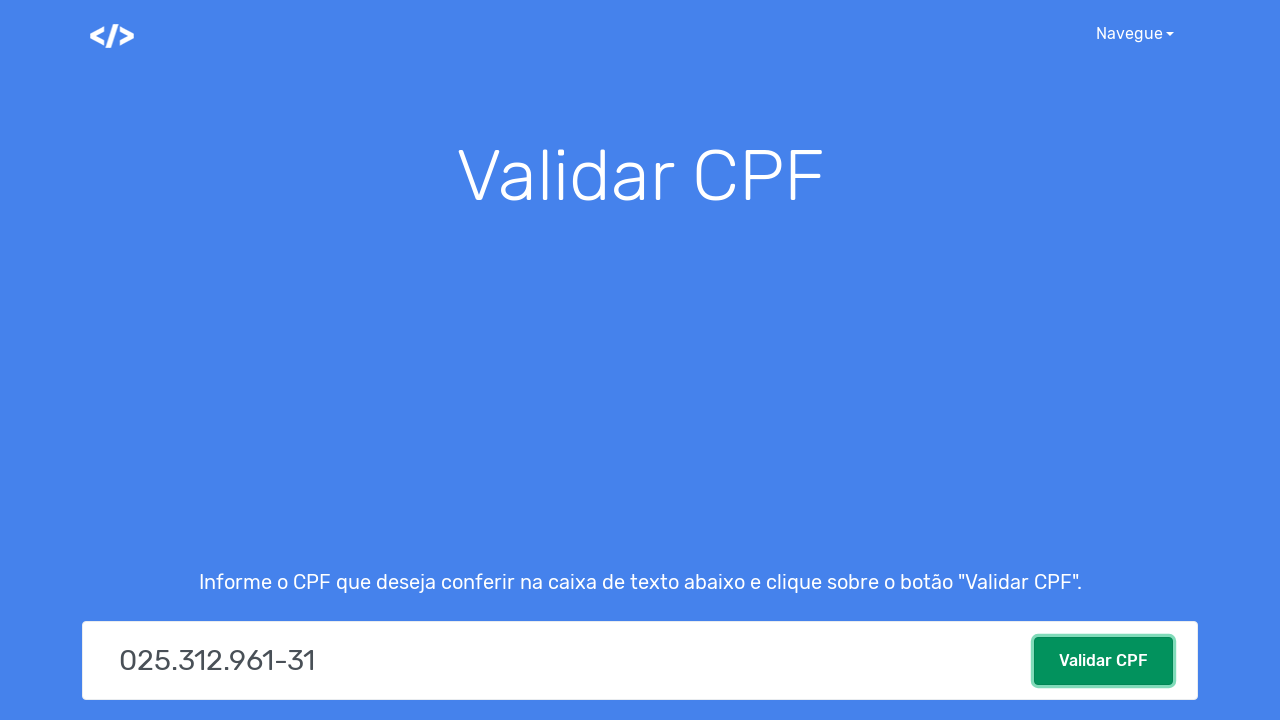

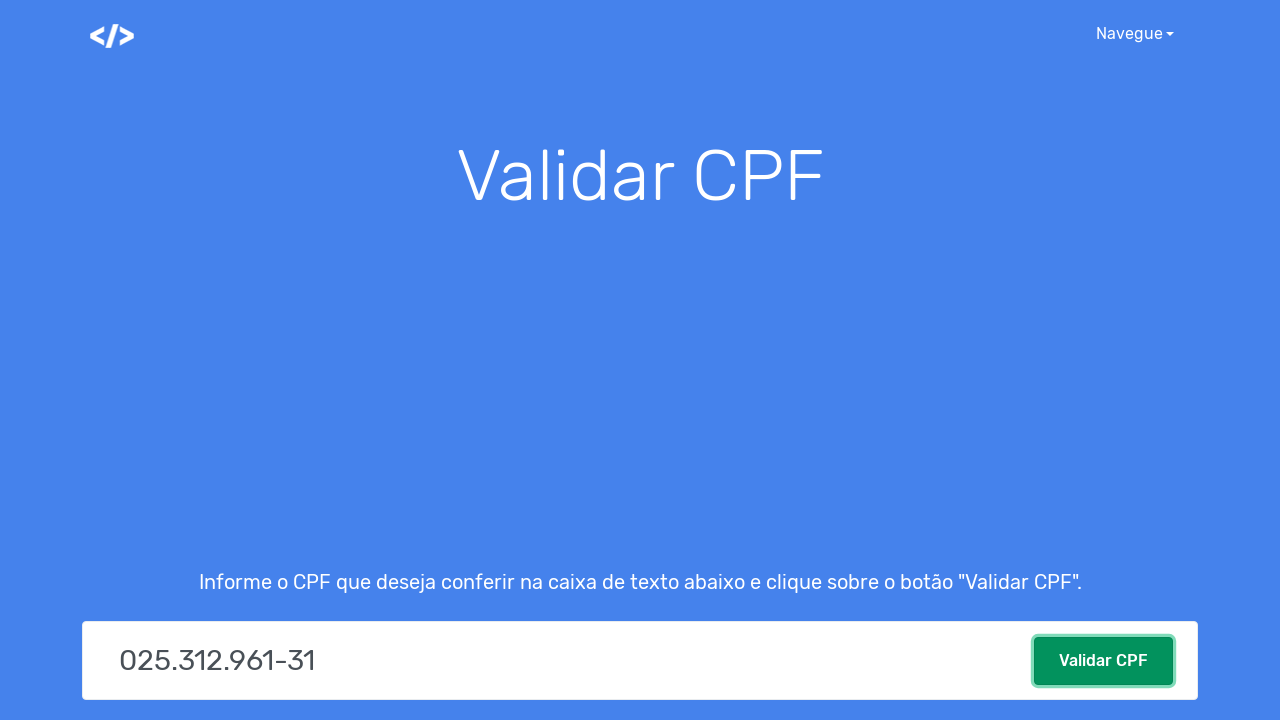